Navigates to the world clock page and verifies that the time zone table is displayed and contains data

Starting URL: https://www.timeanddate.com/worldclock/

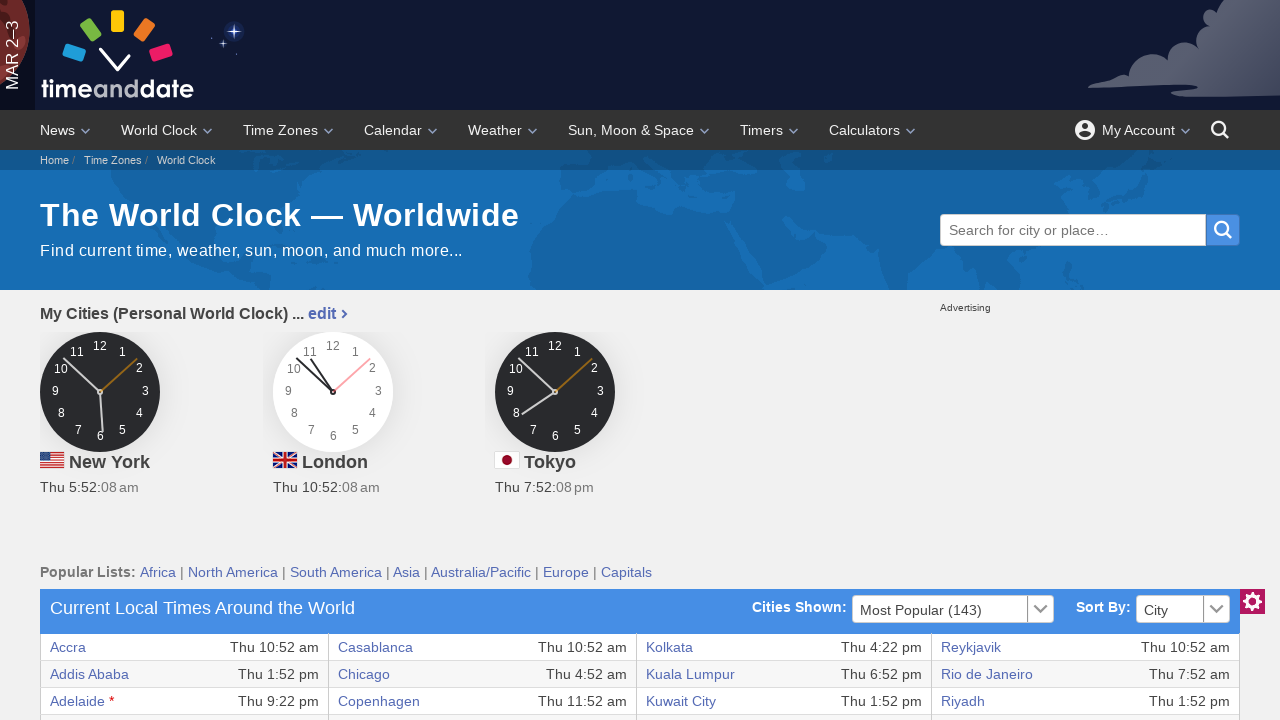

World clock table loaded on the page
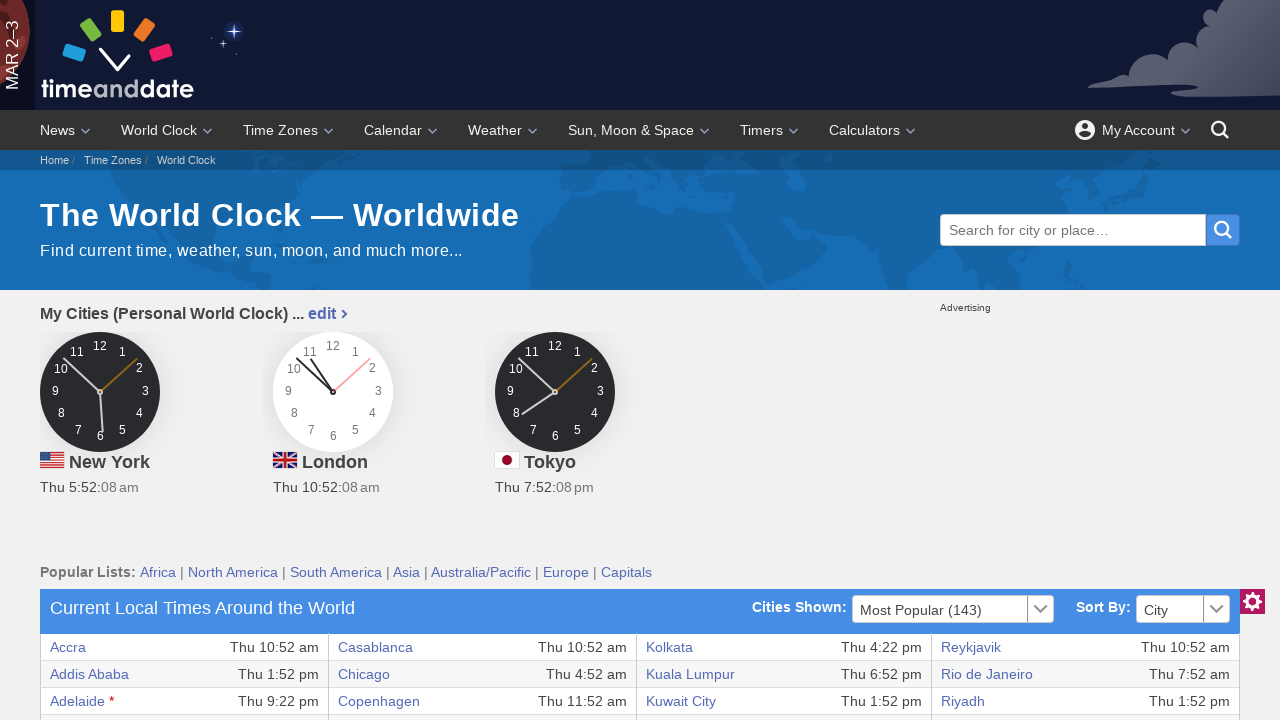

Verified that the time zone table contains data rows
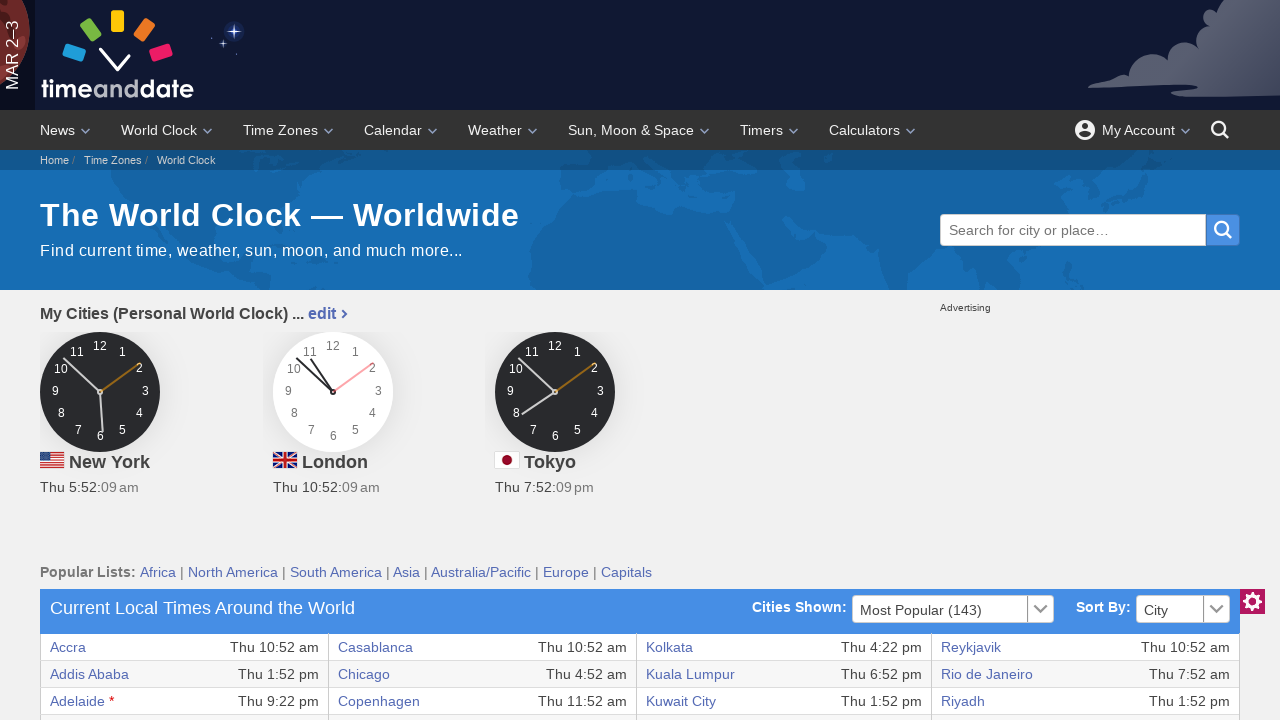

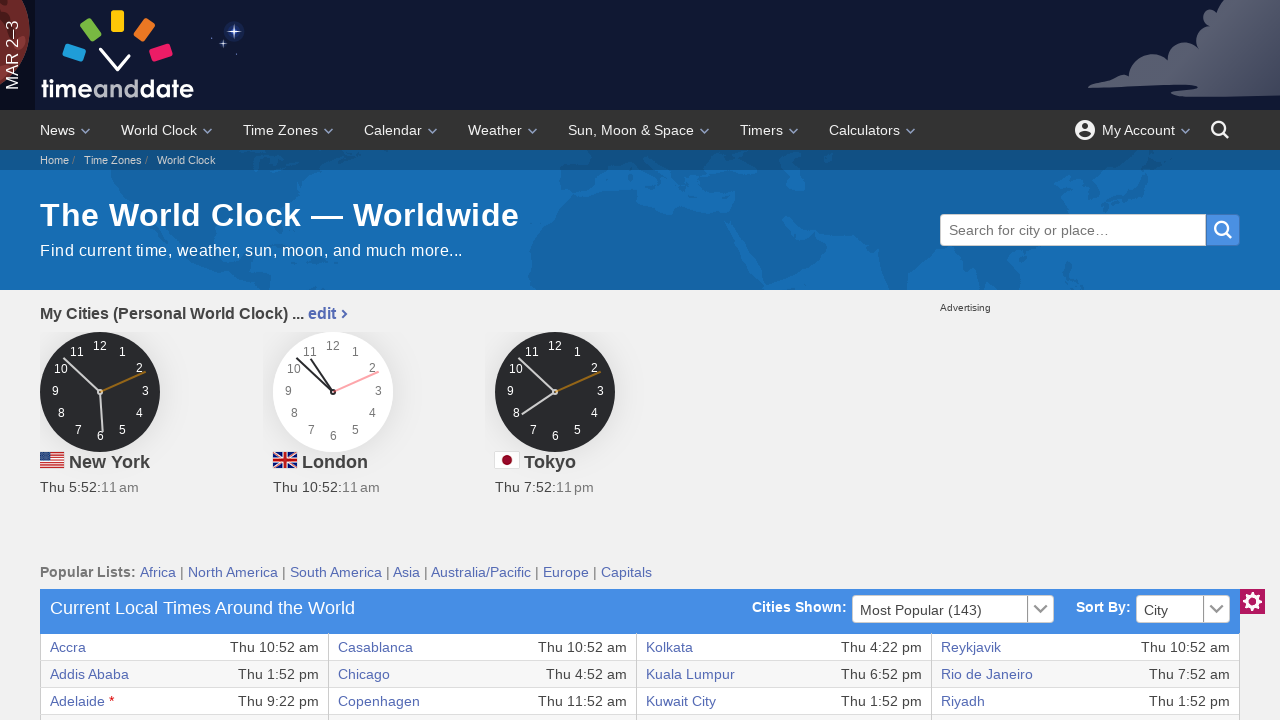